Tests marking all todo items as completed using the toggle-all checkbox

Starting URL: https://demo.playwright.dev/todomvc

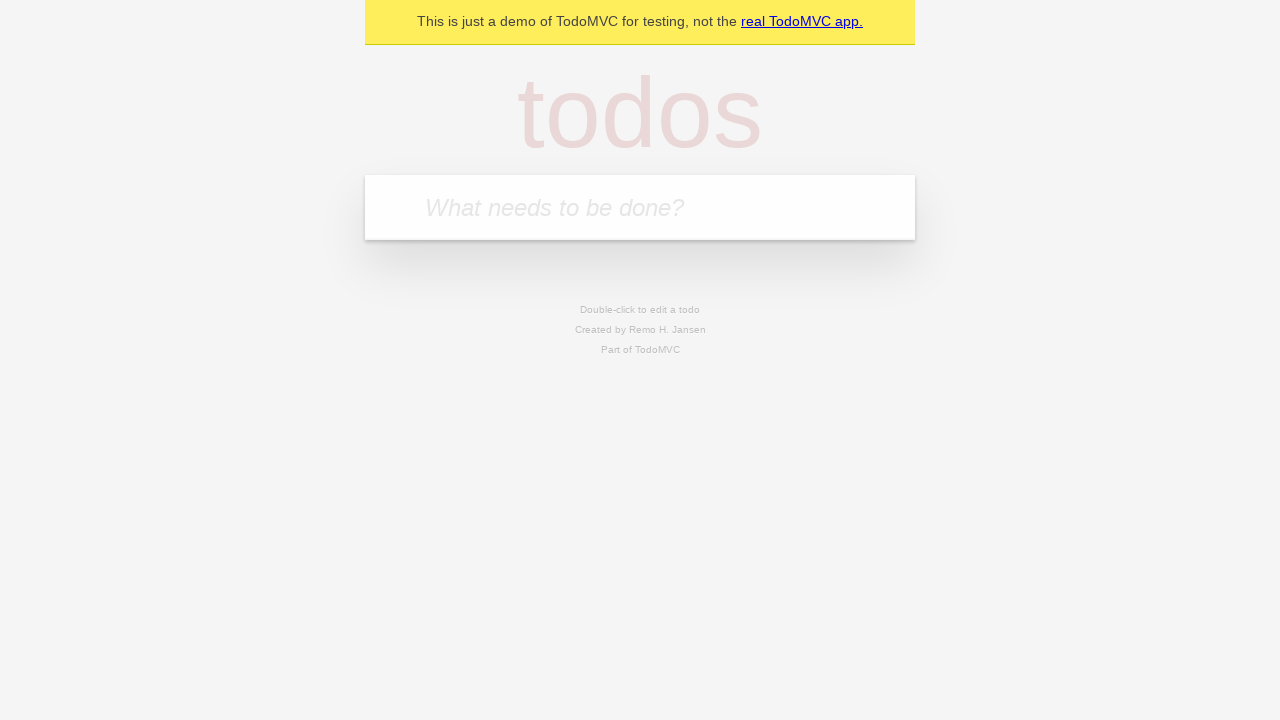

Filled todo input with 'buy some cheese' on internal:attr=[placeholder="What needs to be done?"i]
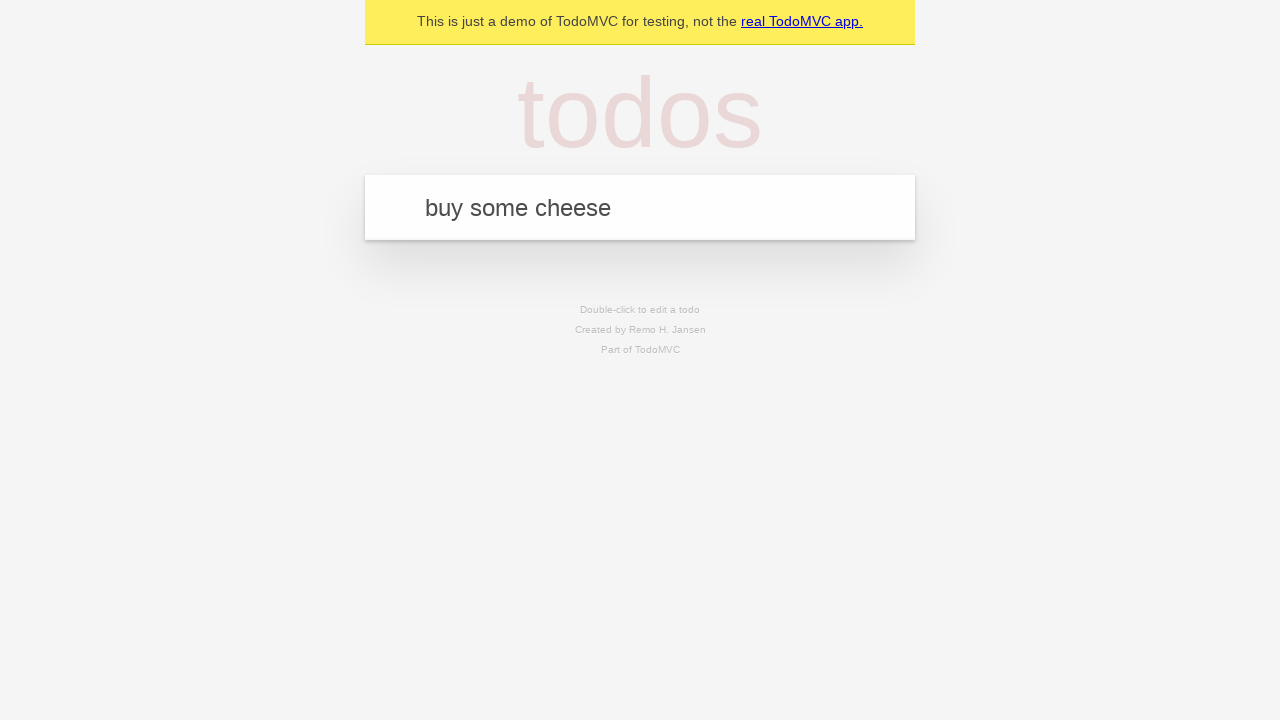

Pressed Enter to add first todo item on internal:attr=[placeholder="What needs to be done?"i]
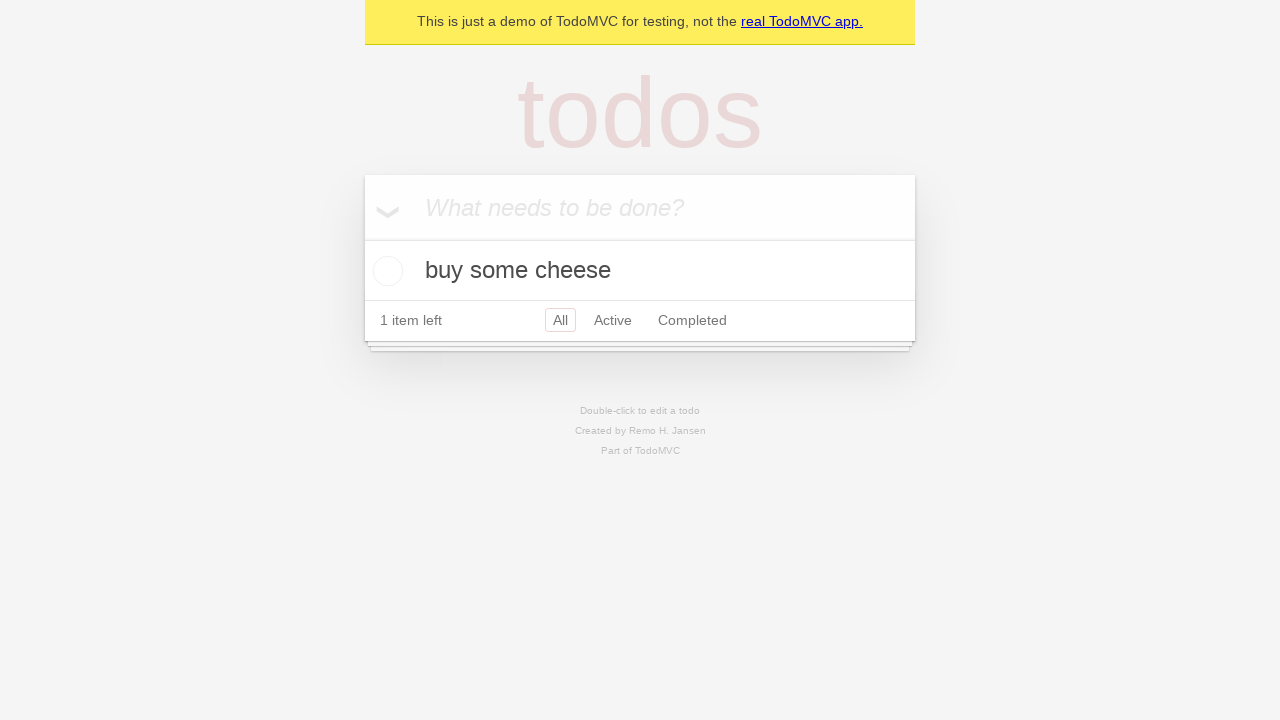

Filled todo input with 'feed the cat' on internal:attr=[placeholder="What needs to be done?"i]
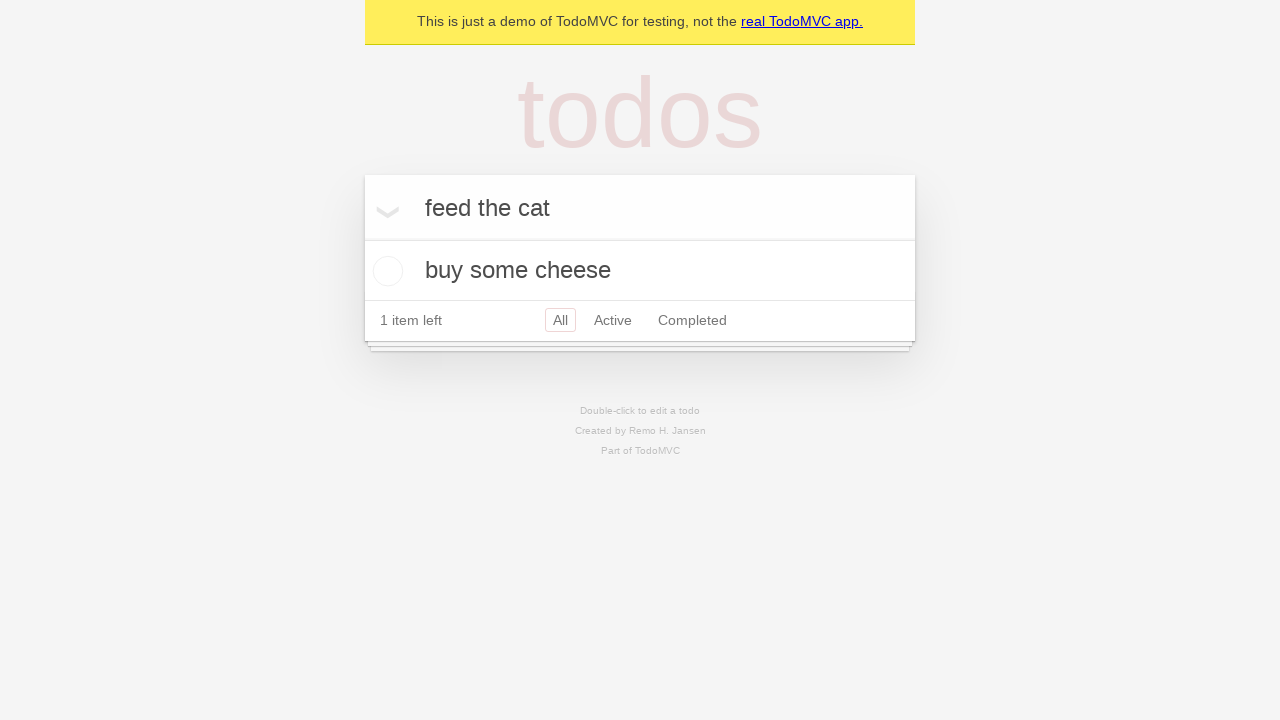

Pressed Enter to add second todo item on internal:attr=[placeholder="What needs to be done?"i]
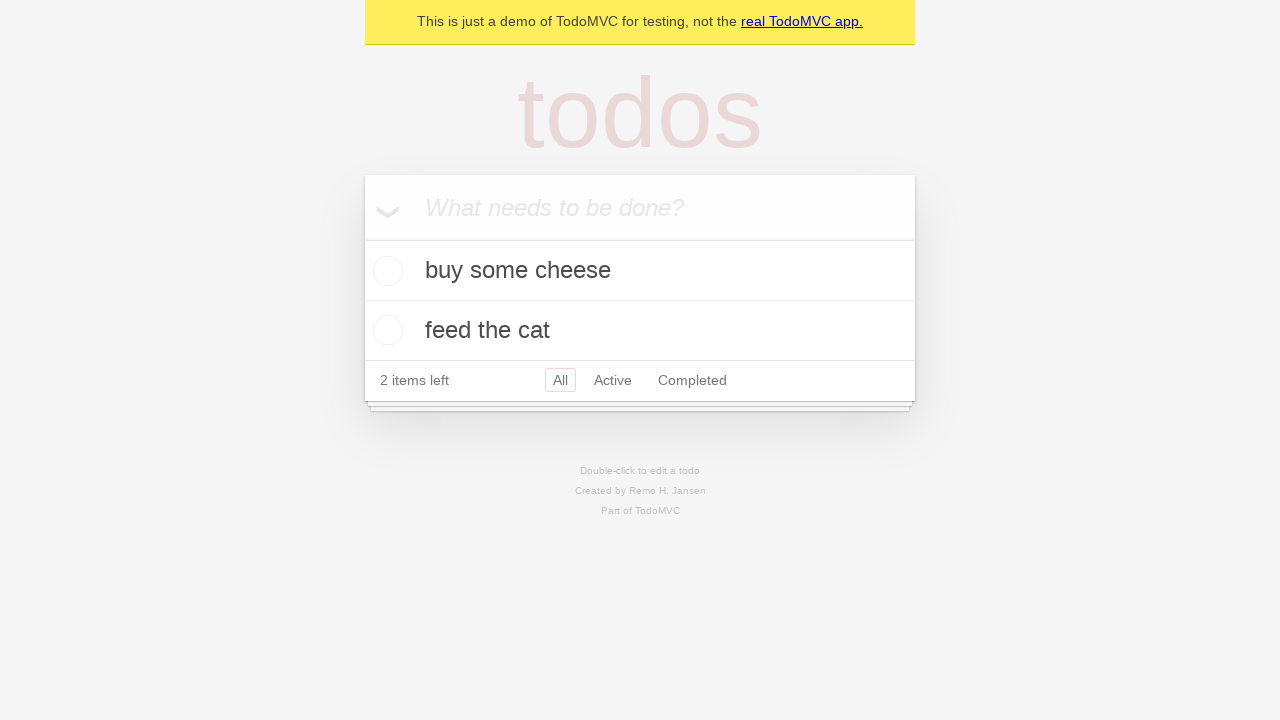

Filled todo input with 'book a doctors appointment' on internal:attr=[placeholder="What needs to be done?"i]
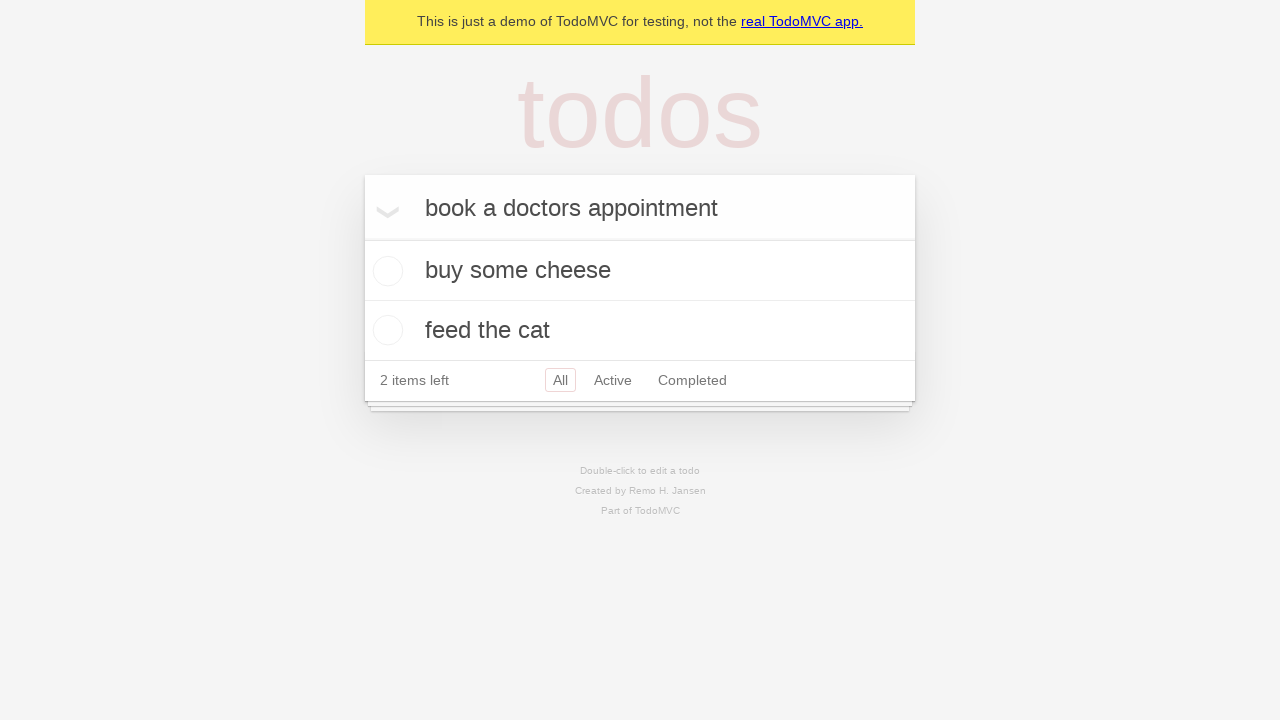

Pressed Enter to add third todo item on internal:attr=[placeholder="What needs to be done?"i]
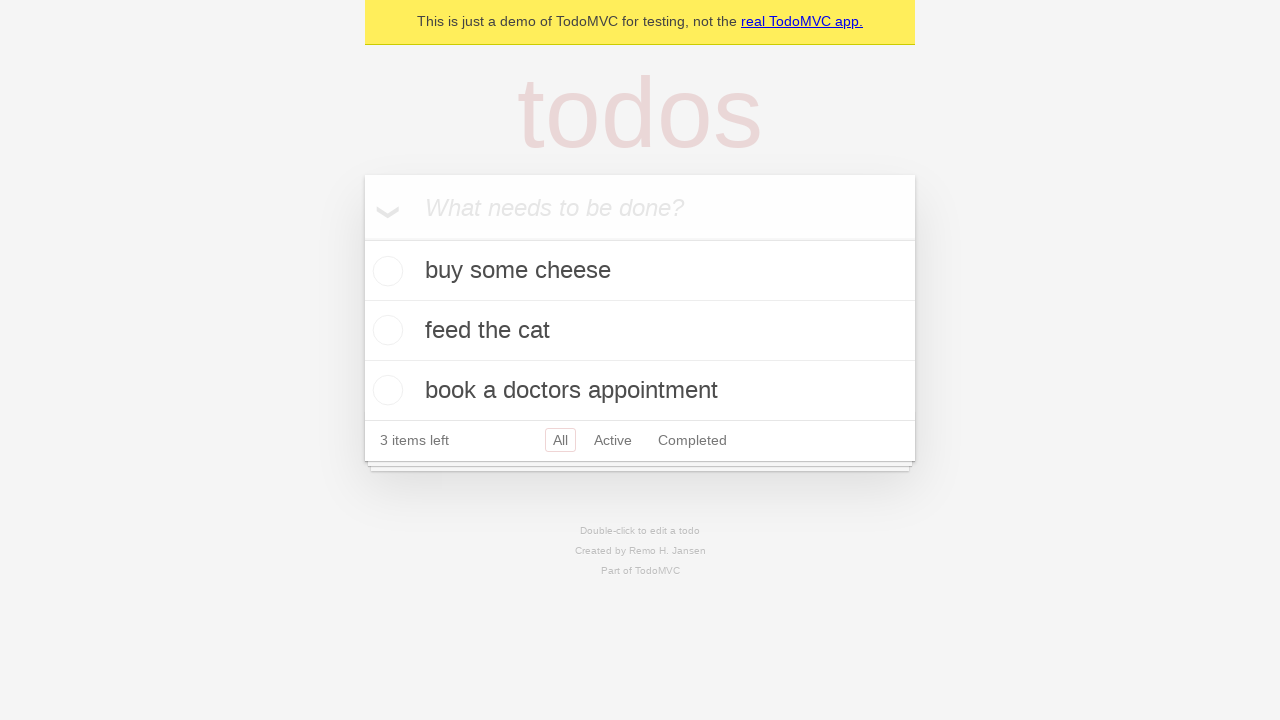

Waited for all three todo items to be loaded
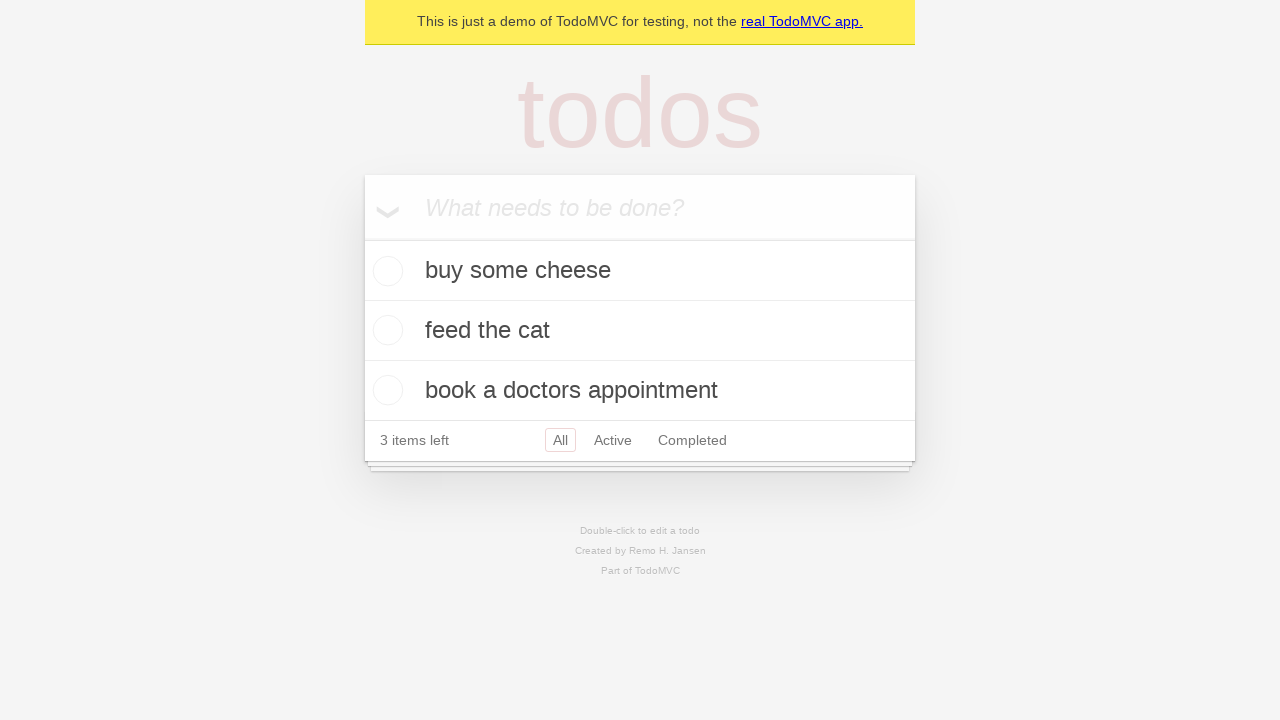

Checked the 'Mark all as complete' checkbox at (362, 238) on internal:label="Mark all as complete"i
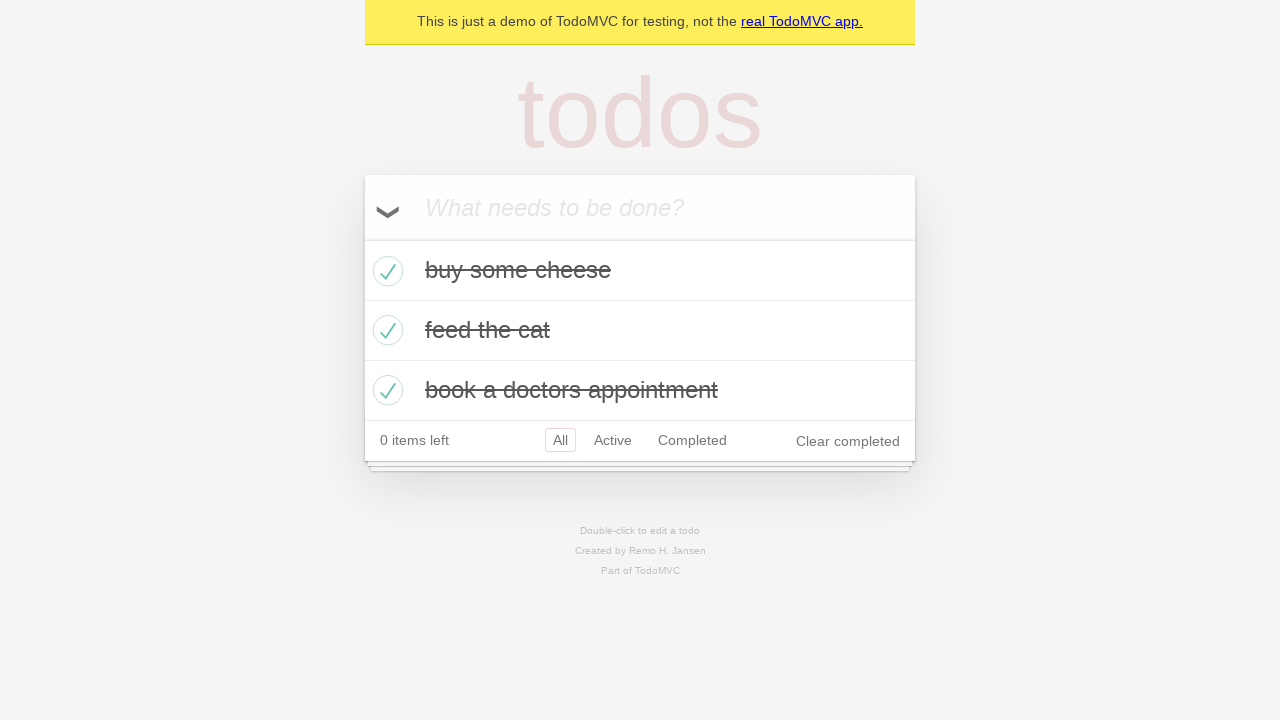

Verified that all todo items are marked as completed
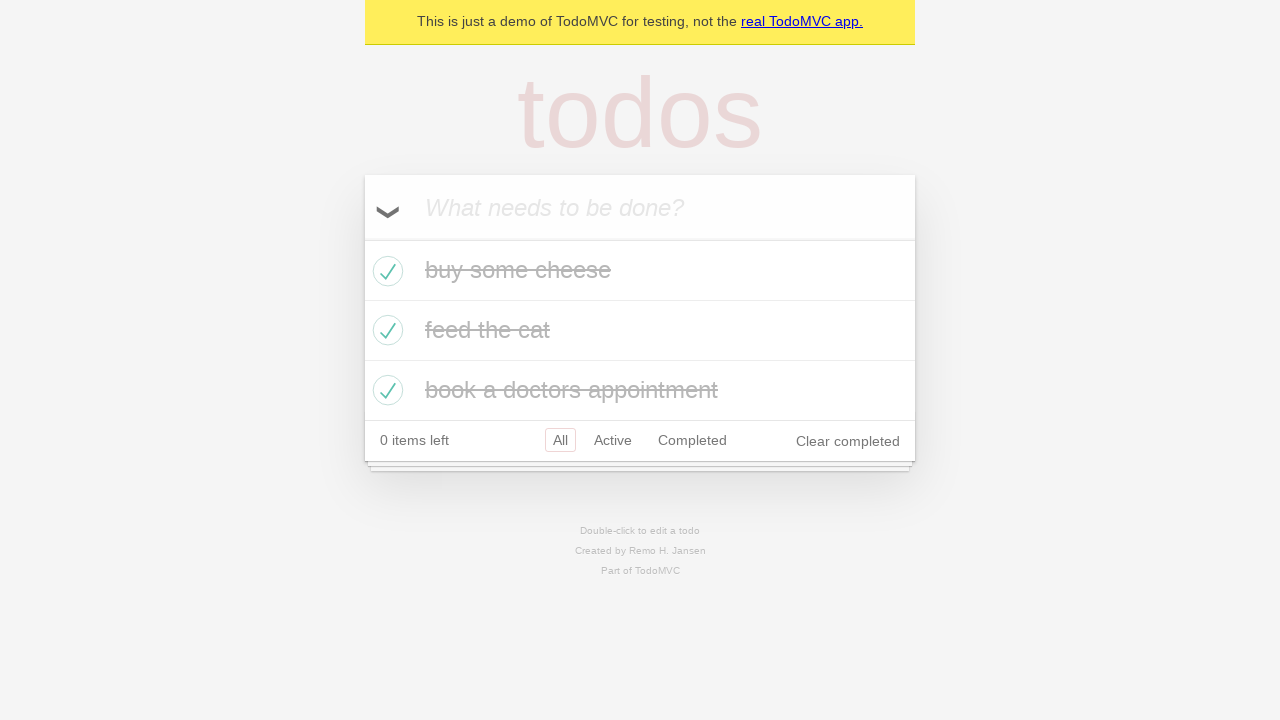

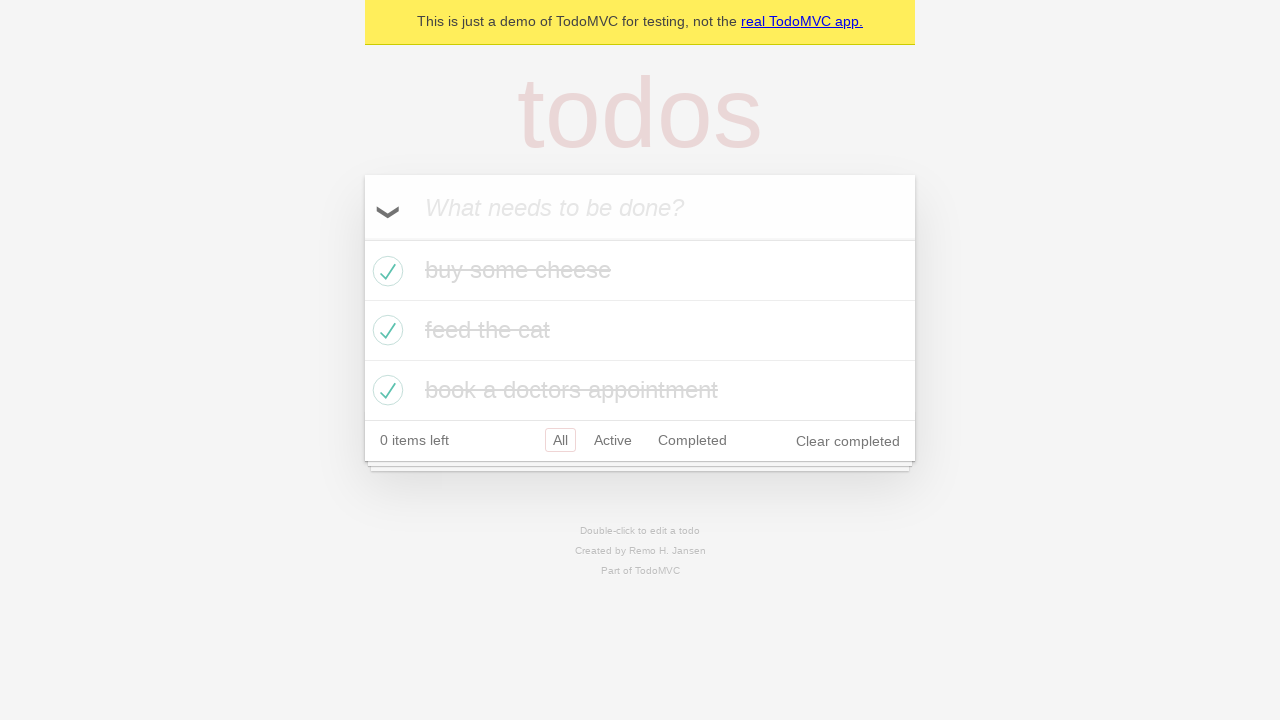